Tests adjusting the range slider using arrow keys

Starting URL: https://bonigarcia.dev/selenium-webdriver-java/

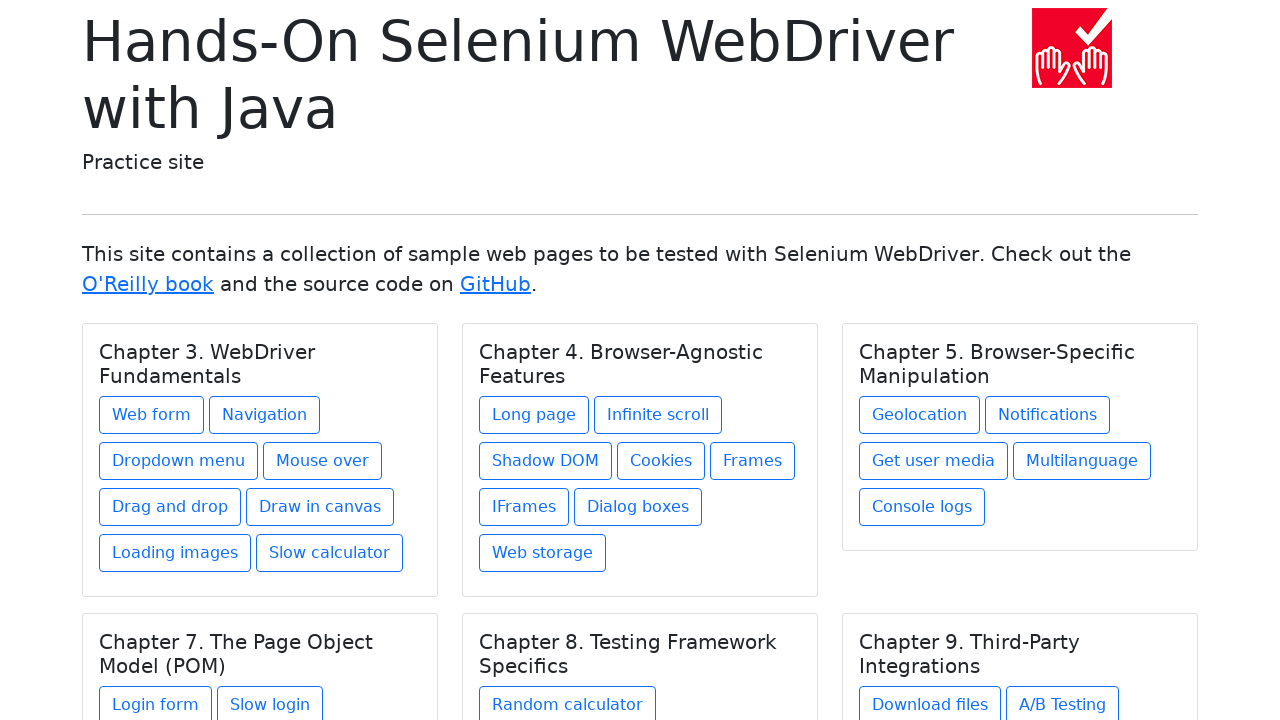

Clicked on web-form link at (152, 415) on a[href='web-form.html']
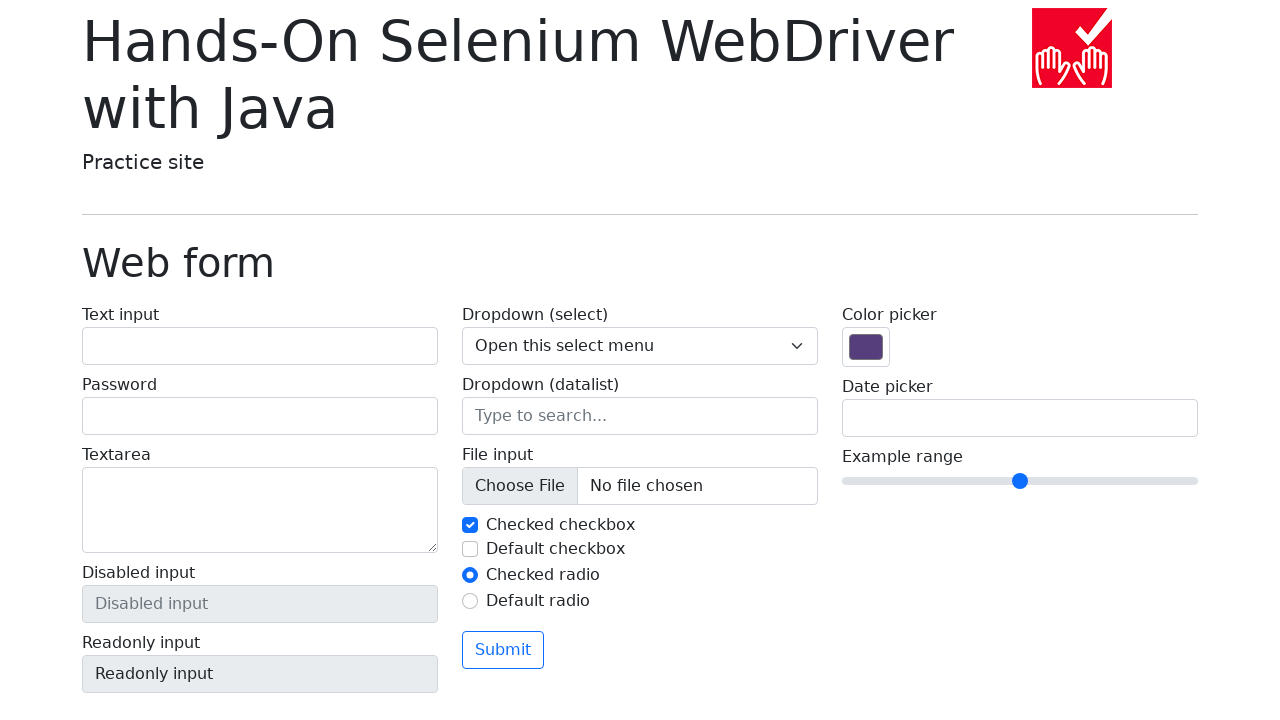

Focused on range picker input at (1020, 481) on input[name='my-range']
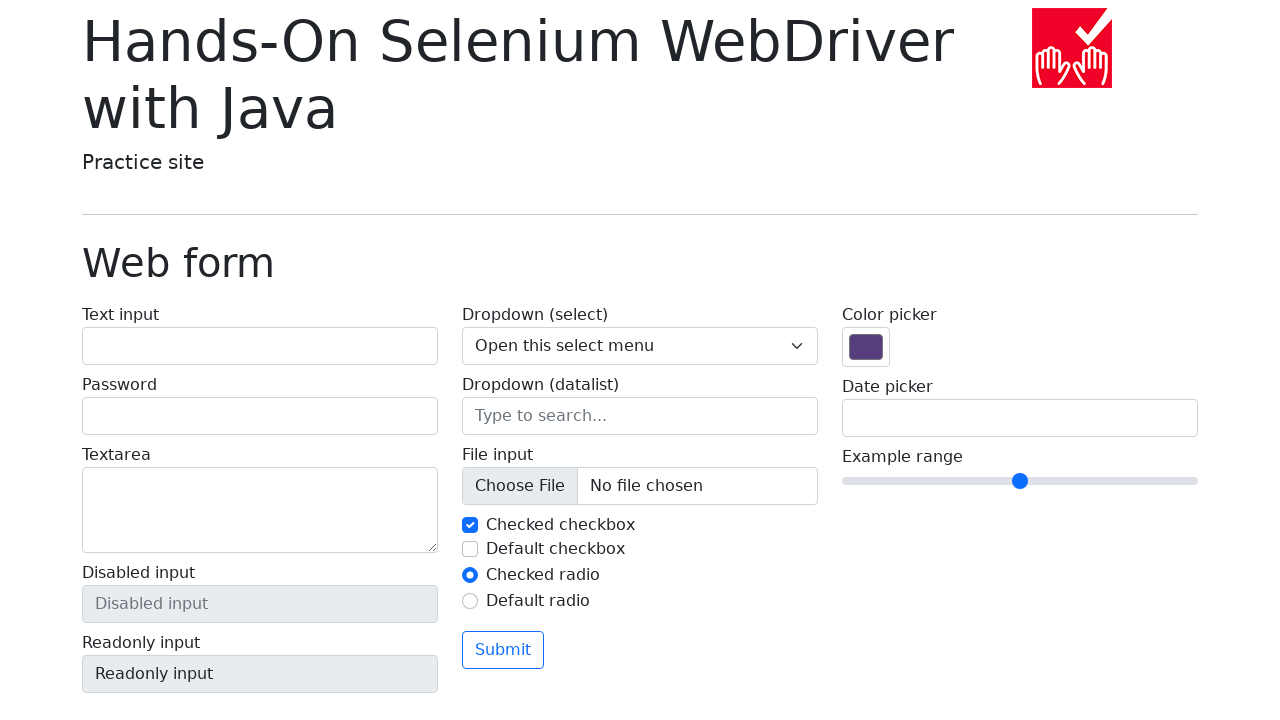

Pressed ArrowRight key to adjust range slider on input[name='my-range']
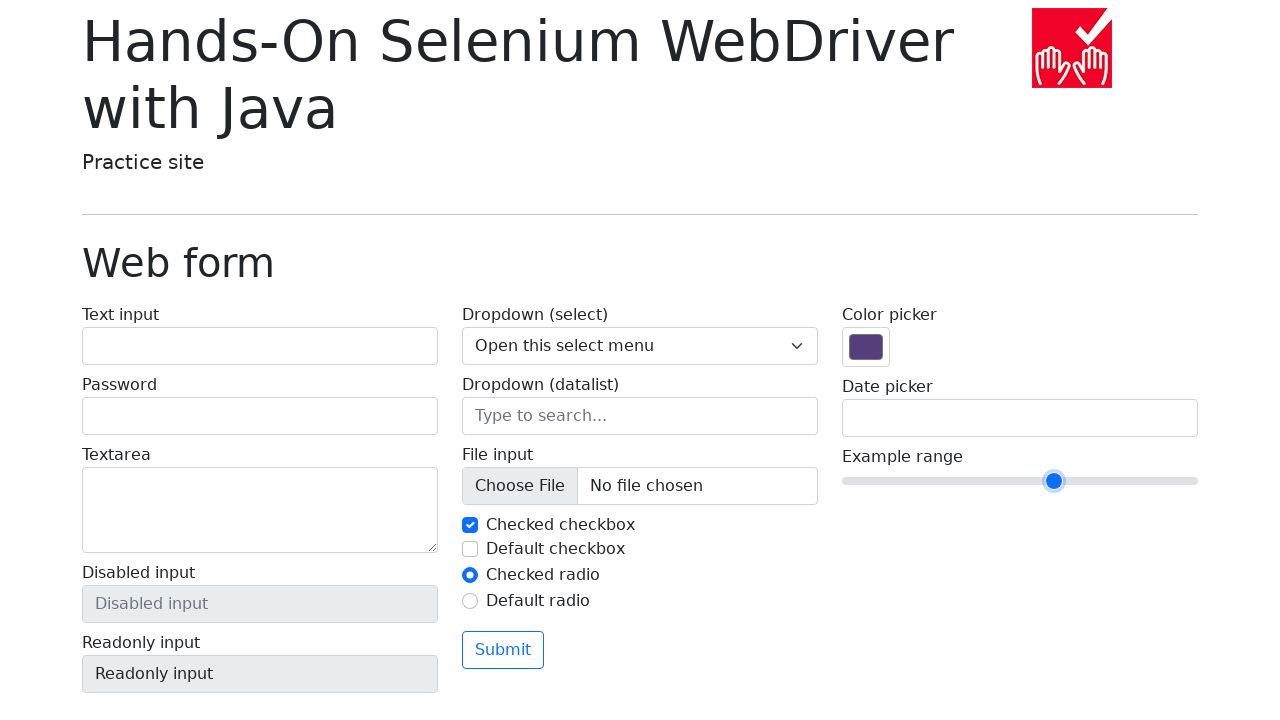

Verified range slider value increased to 6
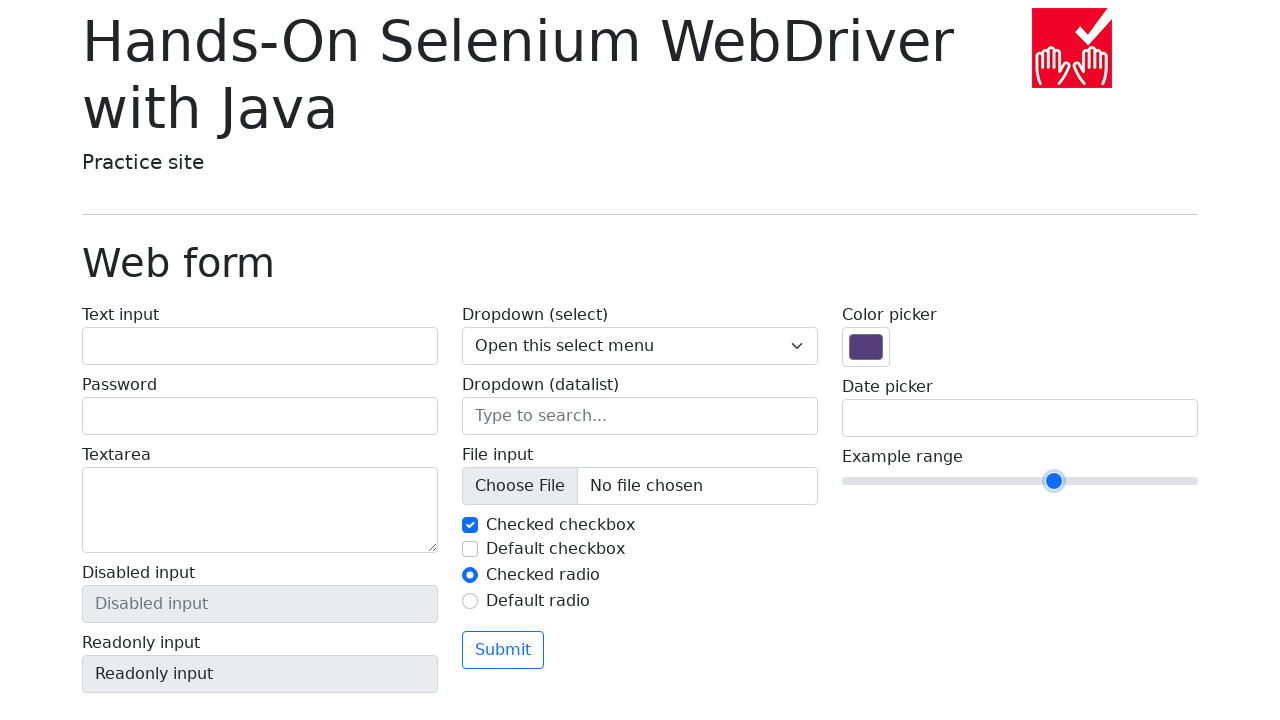

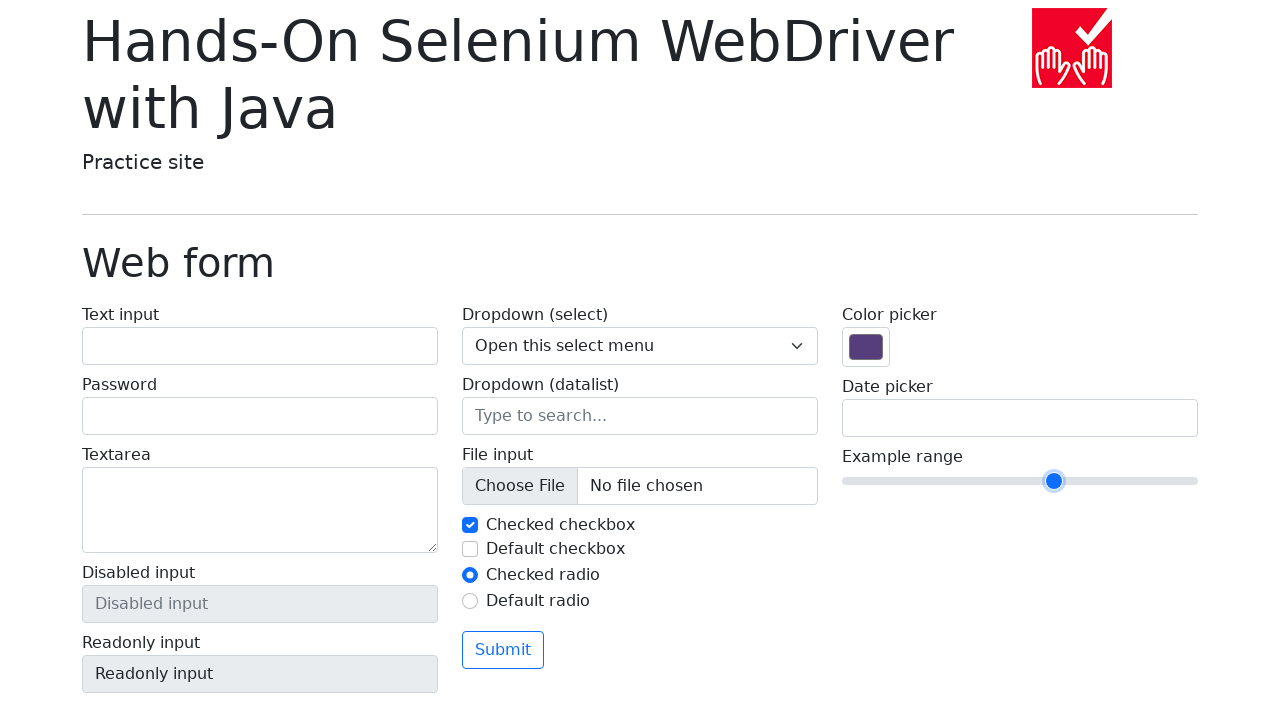